Tests handling multiple browser tabs by opening several links in new tabs, closing each tab sequentially, then returning to navigate on the original tab

Starting URL: https://automationbysqatools.blogspot.com/p/manual-testing.html

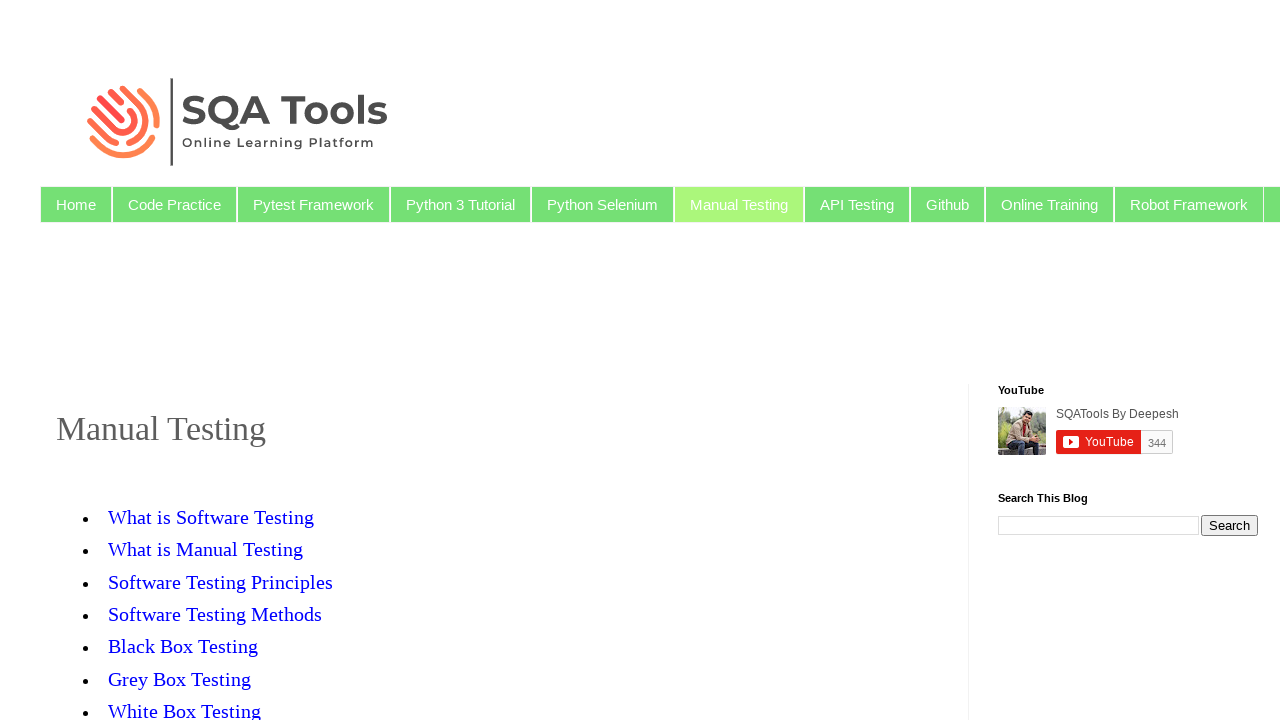

Clicked link 'Software Testing Principles' to open in new tab at (220, 582) on text=Software Testing Principles
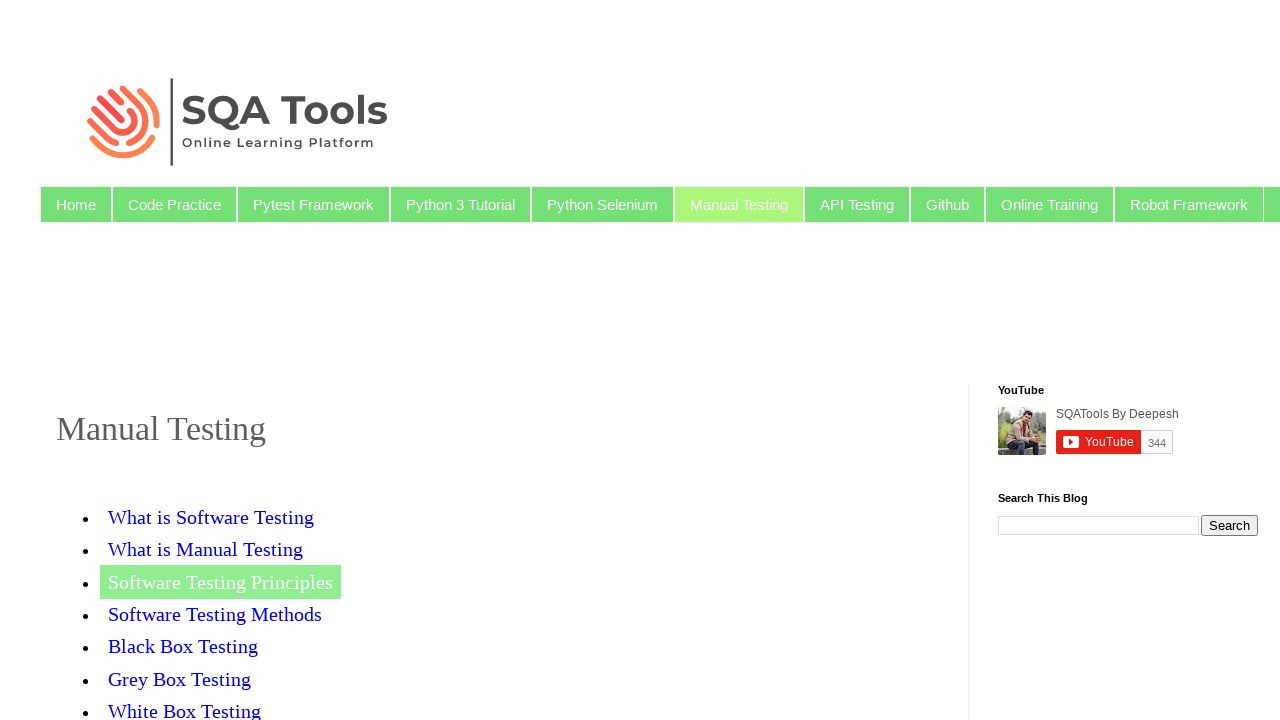

Waited 500ms after clicking link
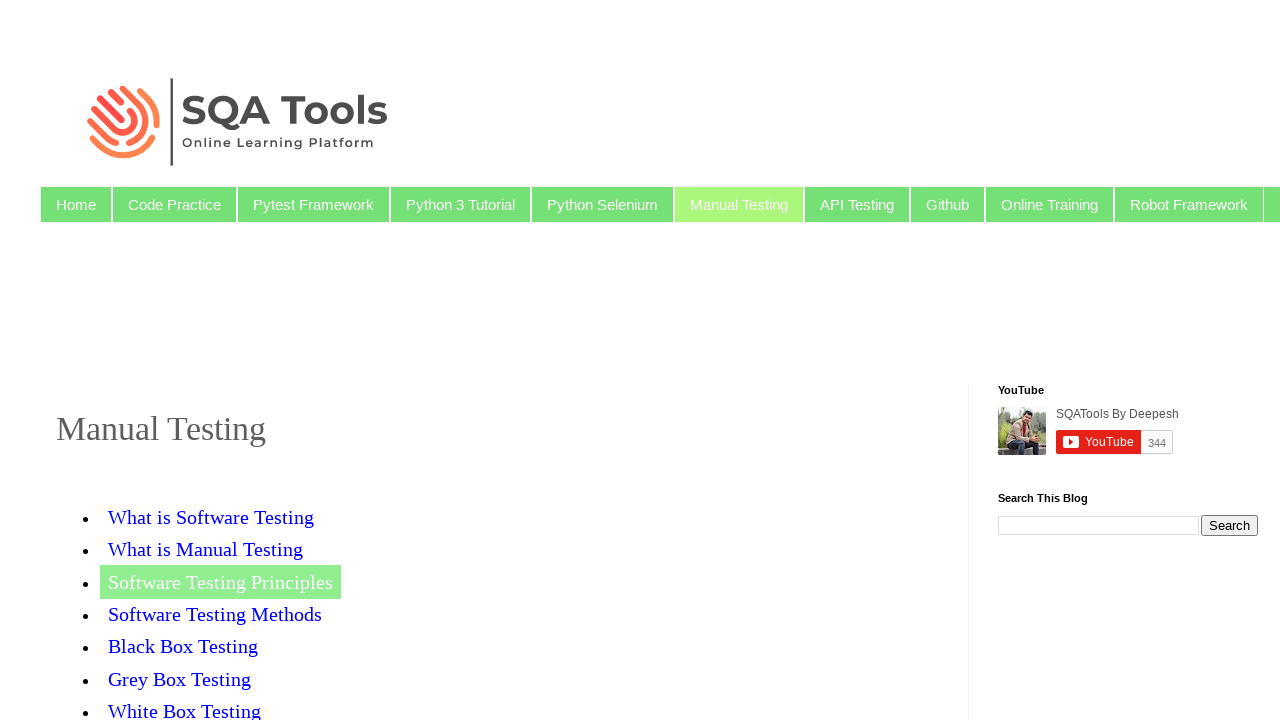

Clicked link 'Integration Testing' to open in new tab at (230, 360) on text=Integration Testing
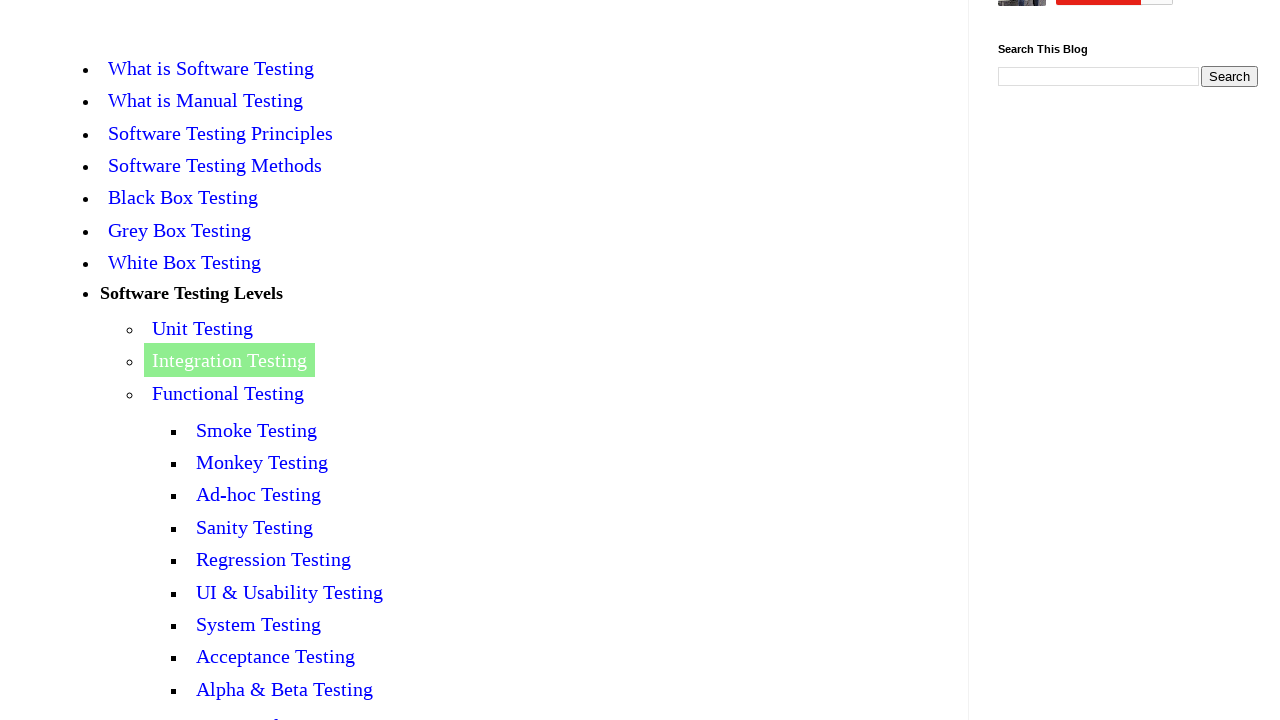

Waited 500ms after clicking link
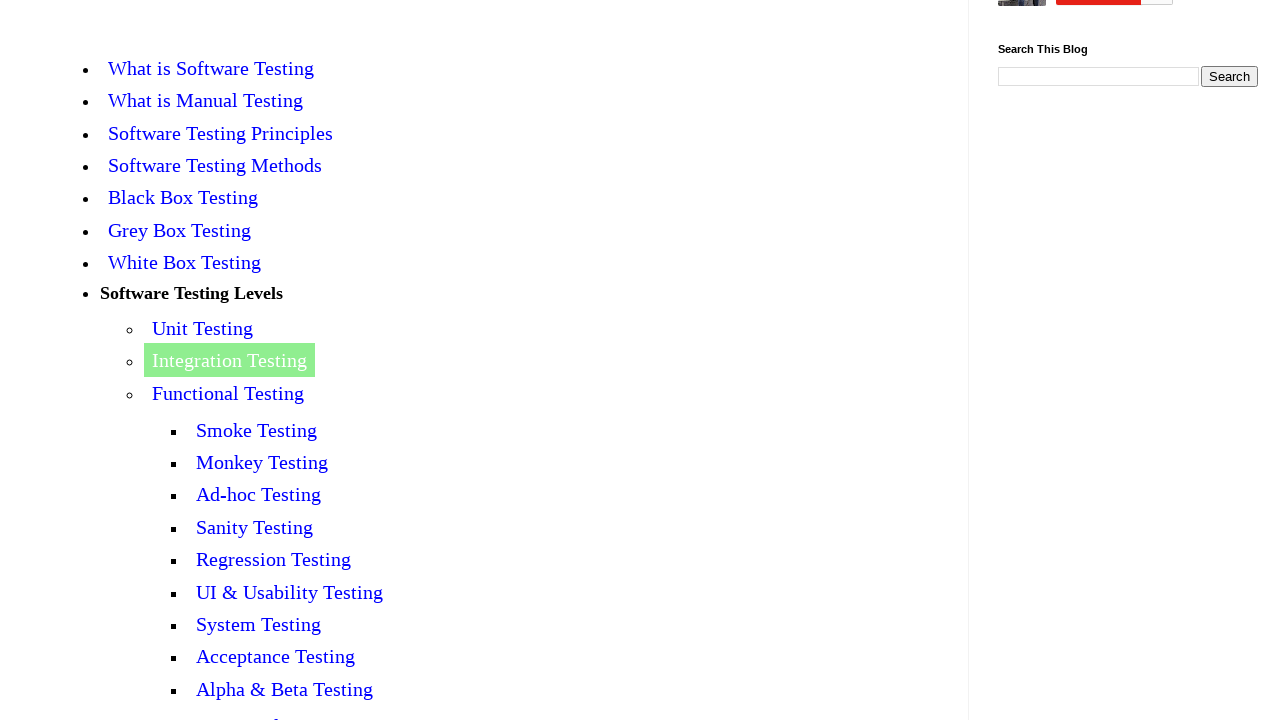

Clicked link 'White Box Testing' to open in new tab at (184, 262) on text=White Box Testing
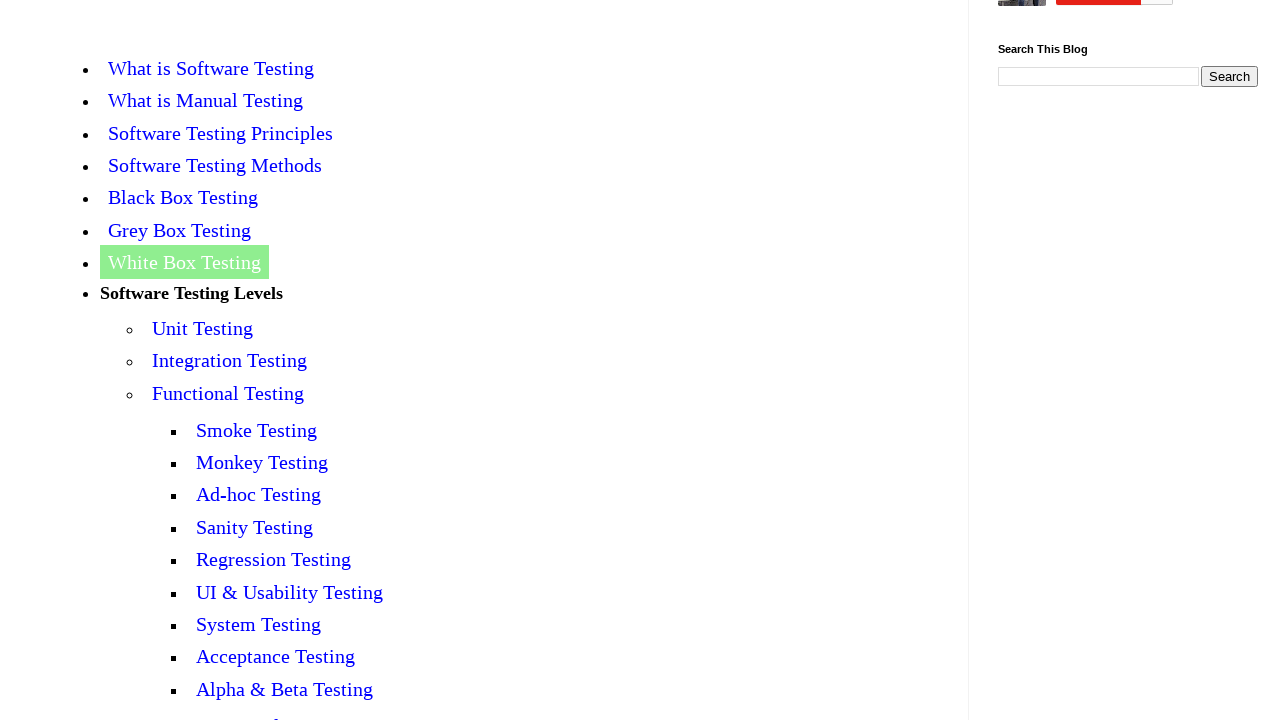

Waited 500ms after clicking link
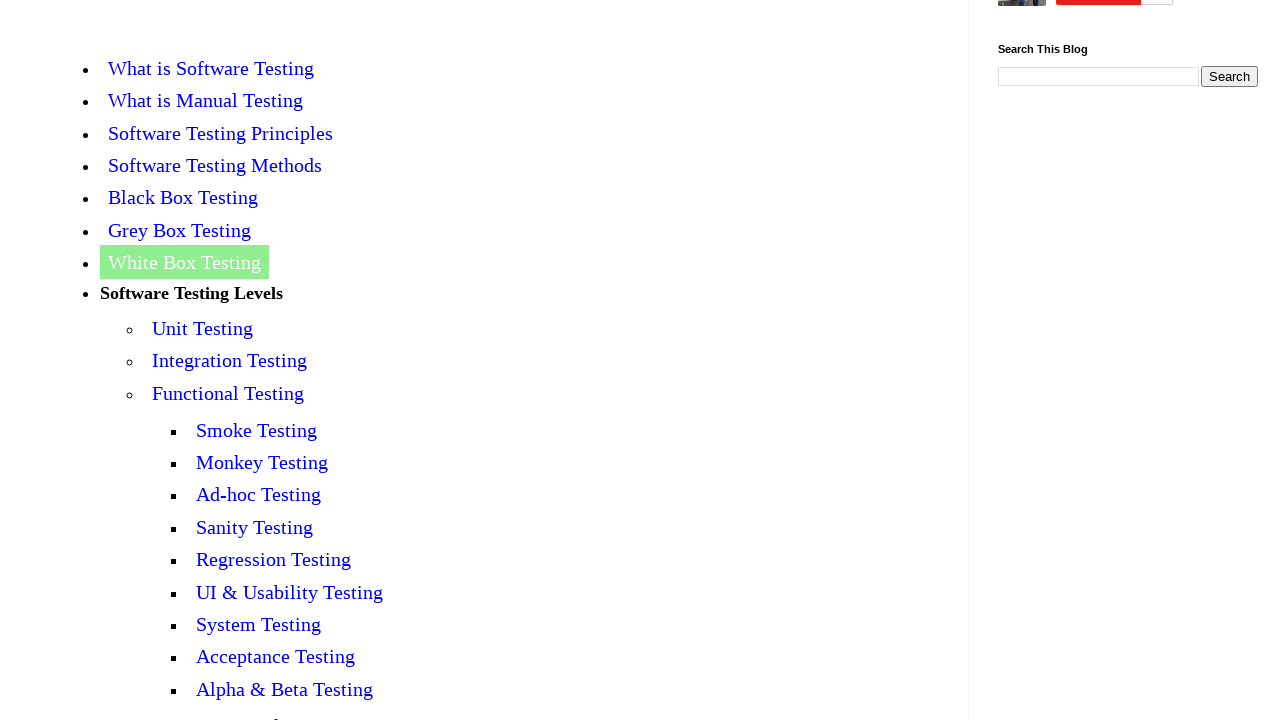

Clicked link 'Grey Box Testing' to open in new tab at (180, 230) on text=Grey Box Testing
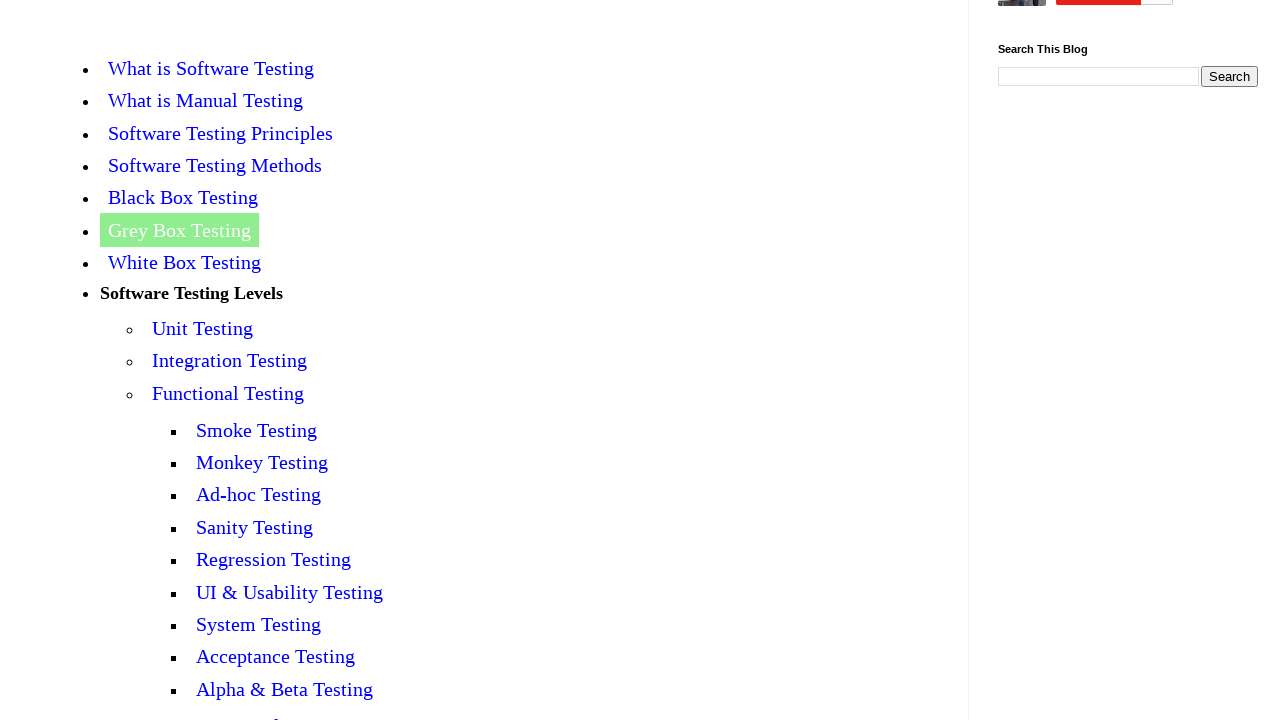

Waited 500ms after clicking link
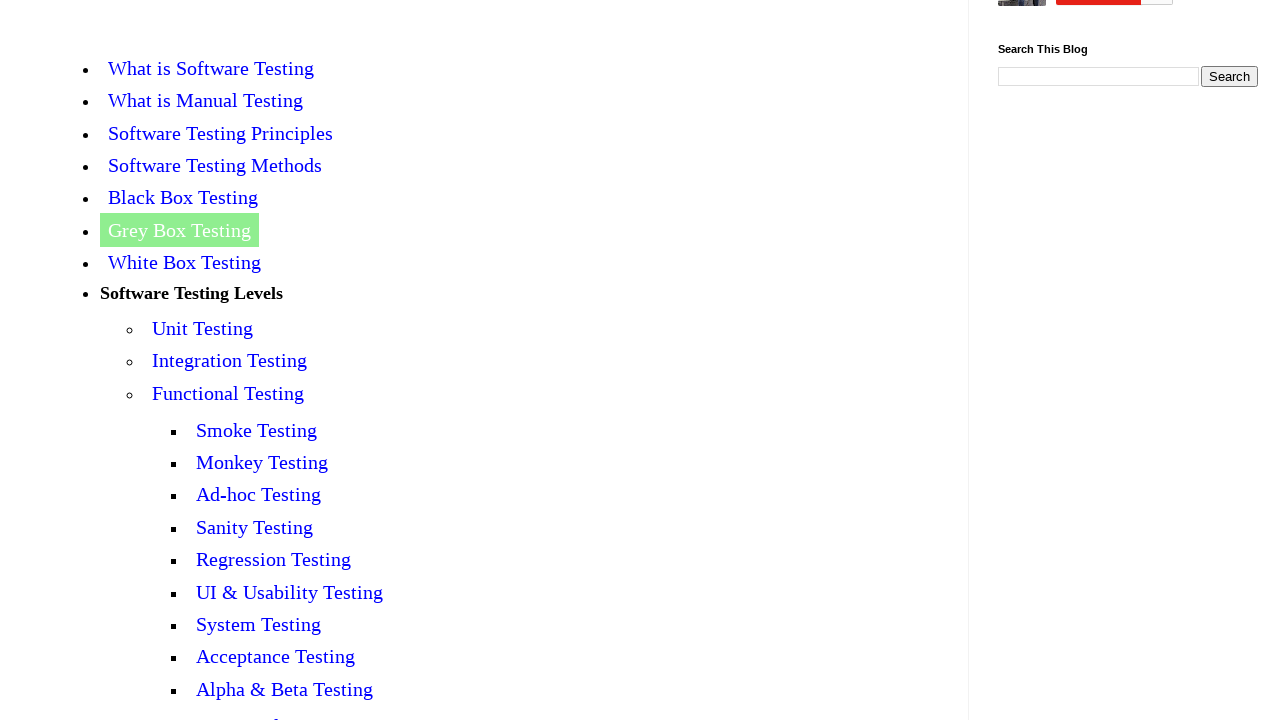

Waited 2000ms for all tabs to fully load
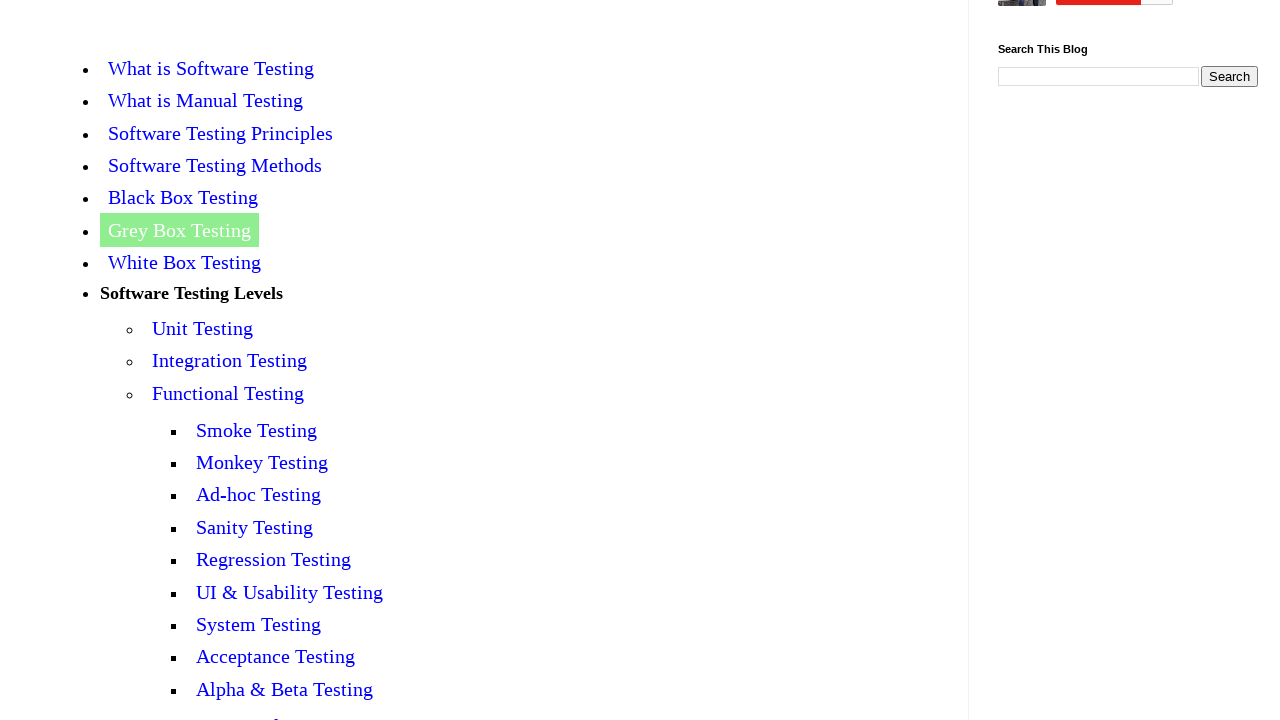

Retrieved all open pages/tabs, total count: 5
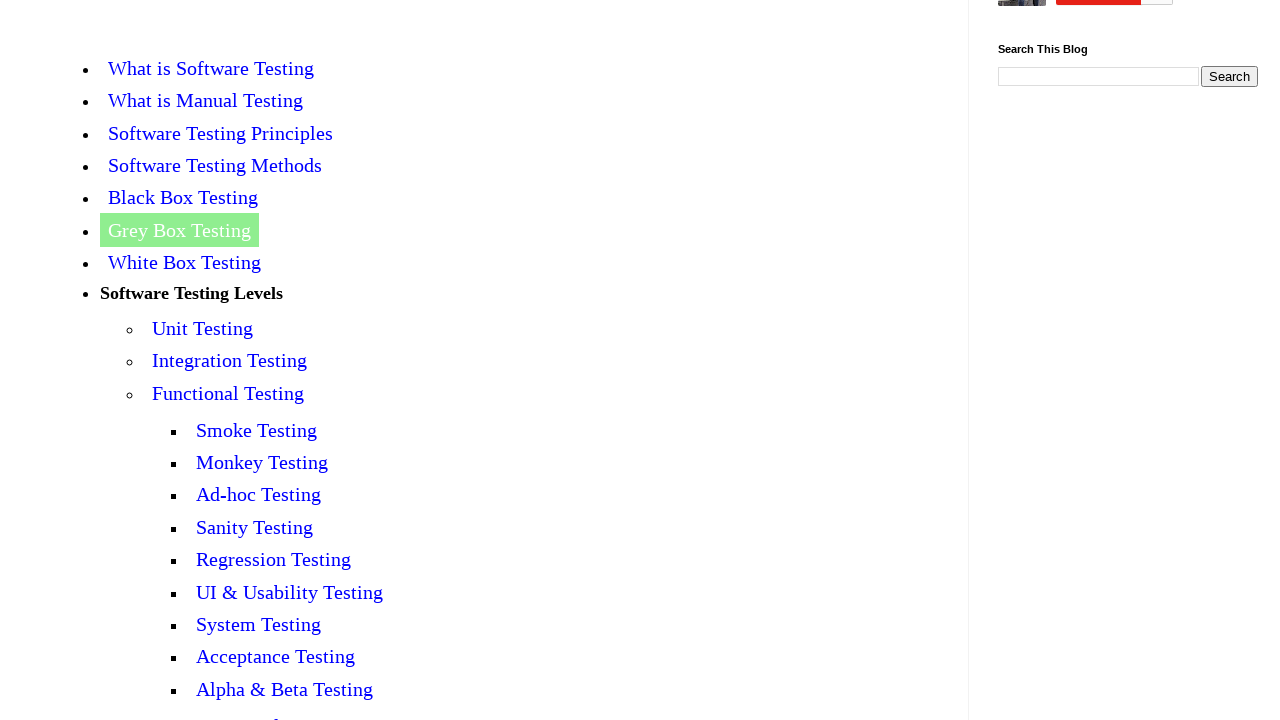

Closed tab at index 1
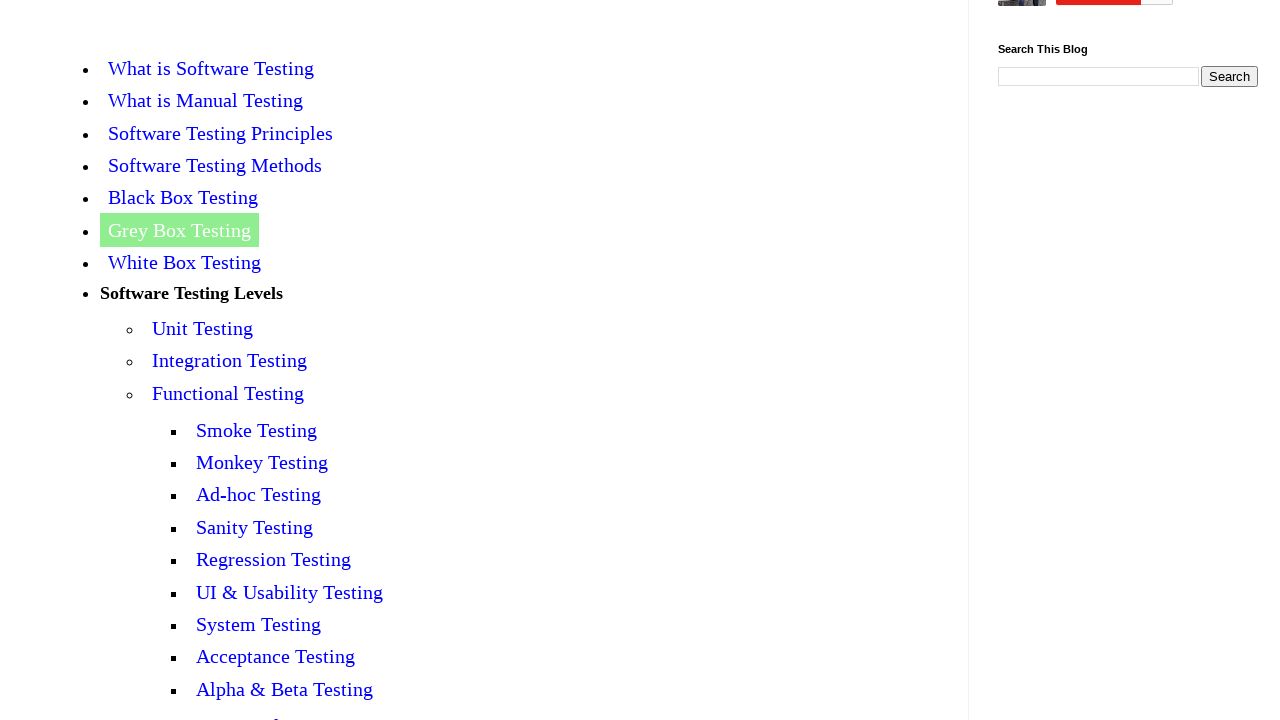

Closed tab at index 2
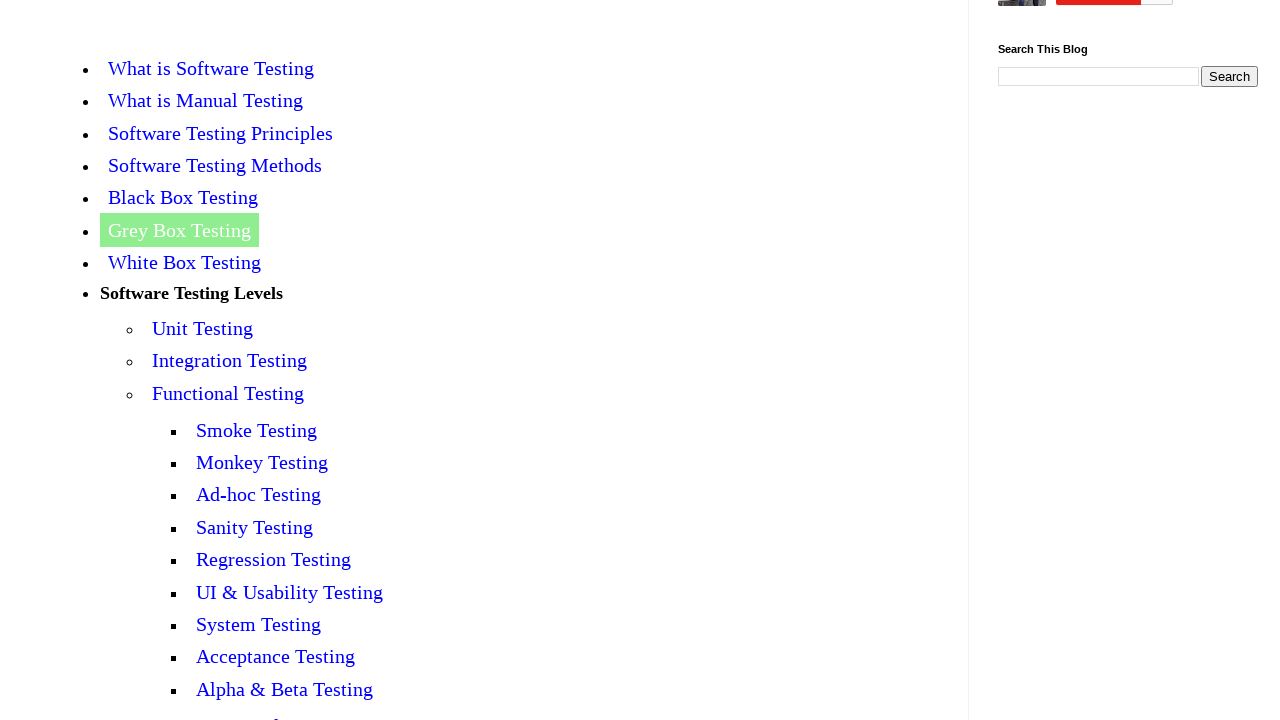

Closed tab at index 3
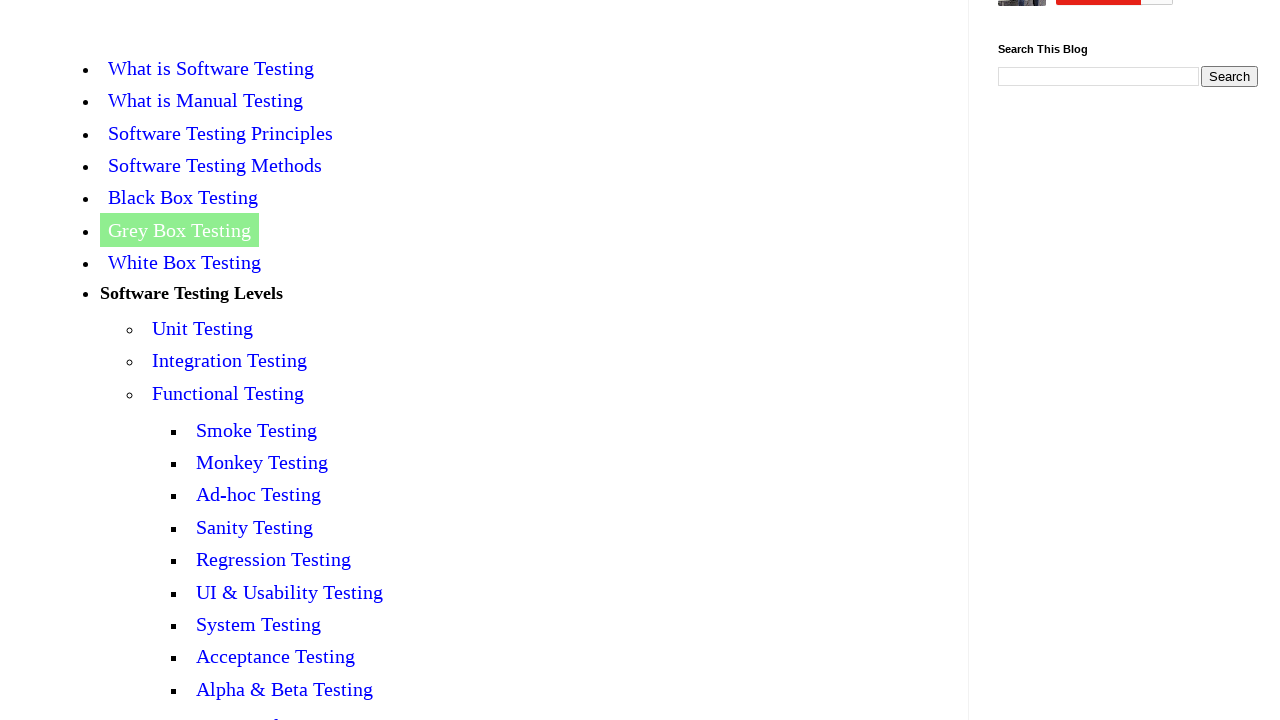

Closed tab at index 4
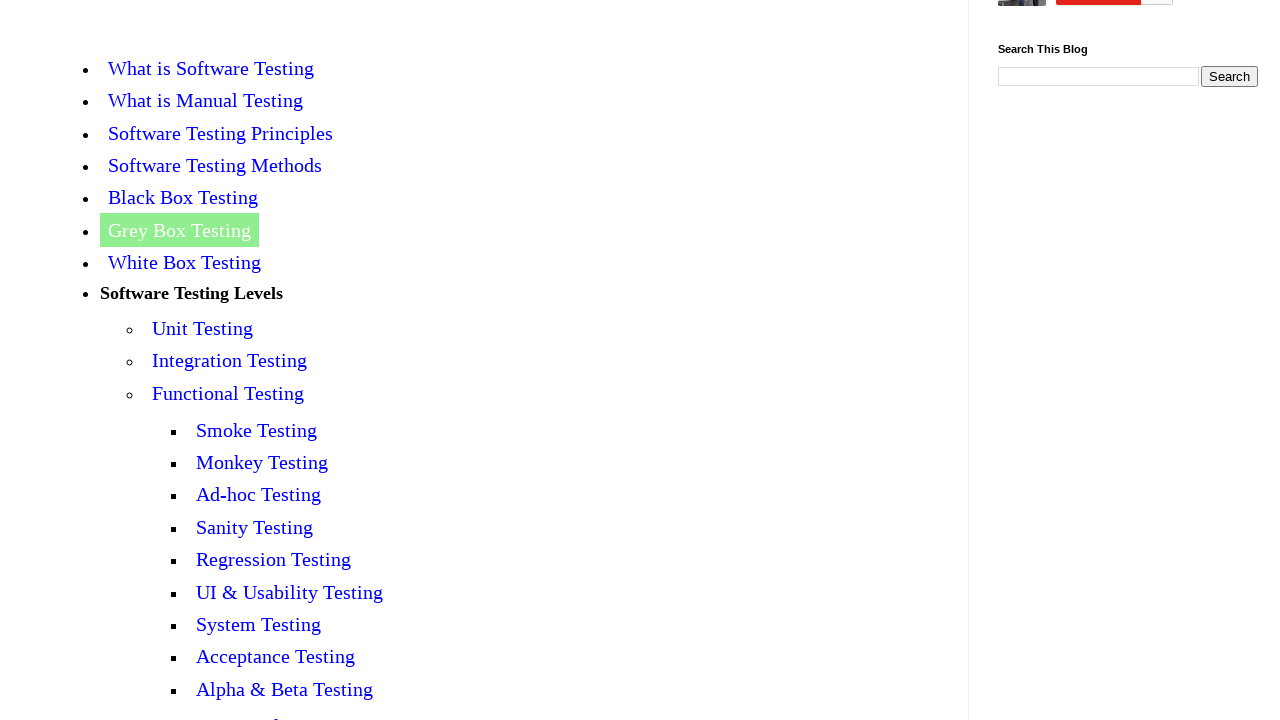

Clicked Home link on original tab to navigate back at (76, 204) on xpath=//li/a[text()='Home']
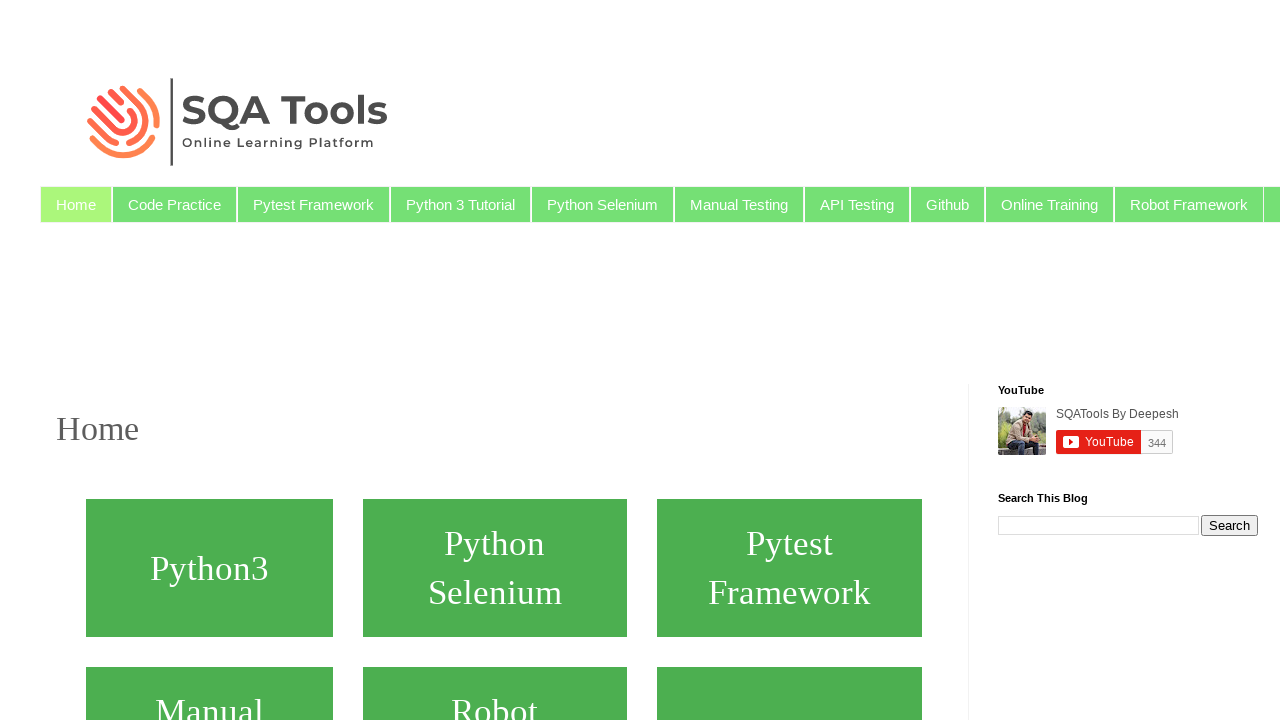

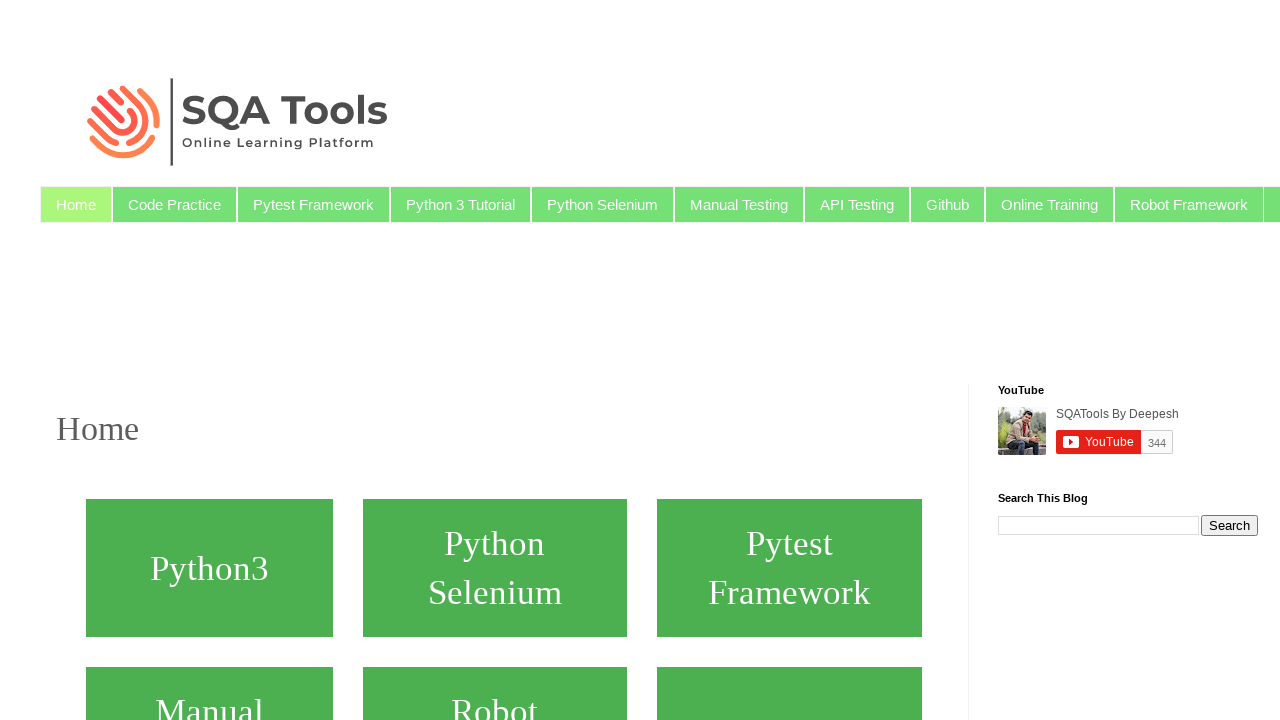